Tests a word search puzzle generator by entering a list of words, generating a puzzle, and then solving it. The test verifies that the puzzle table appears after generation.

Starting URL: https://wsg.imranr.dev/

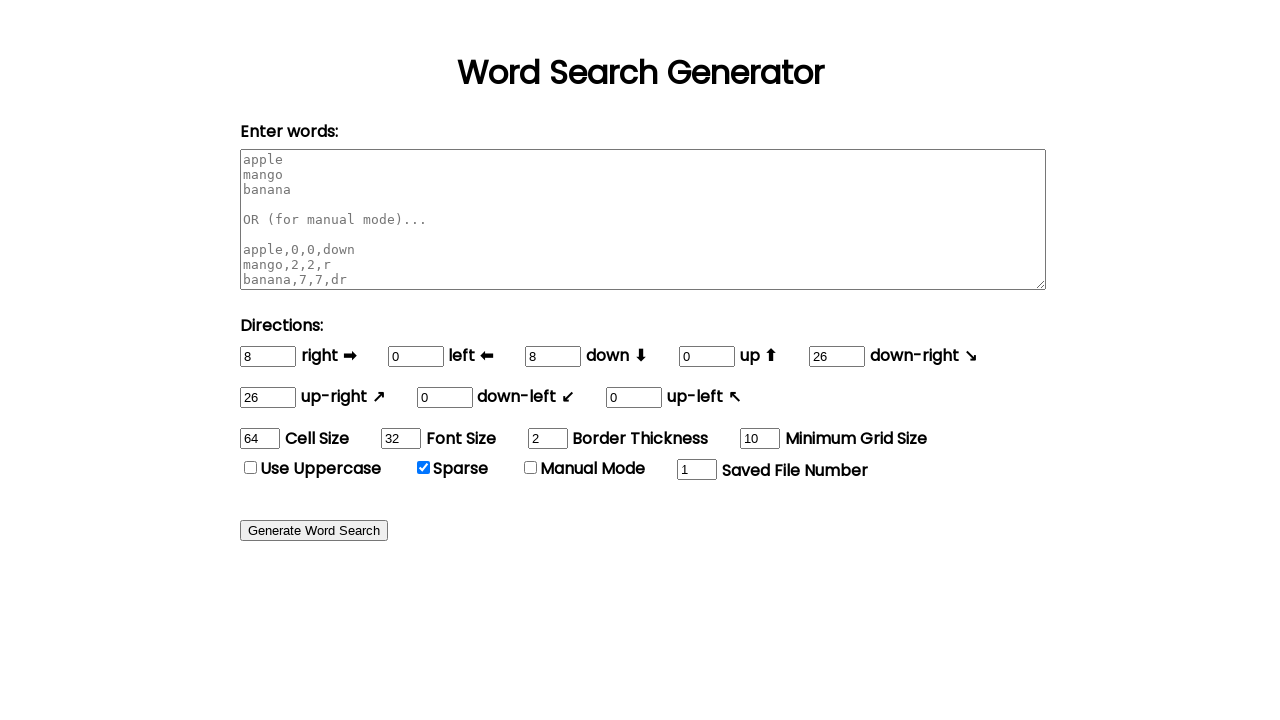

Word list input field loaded
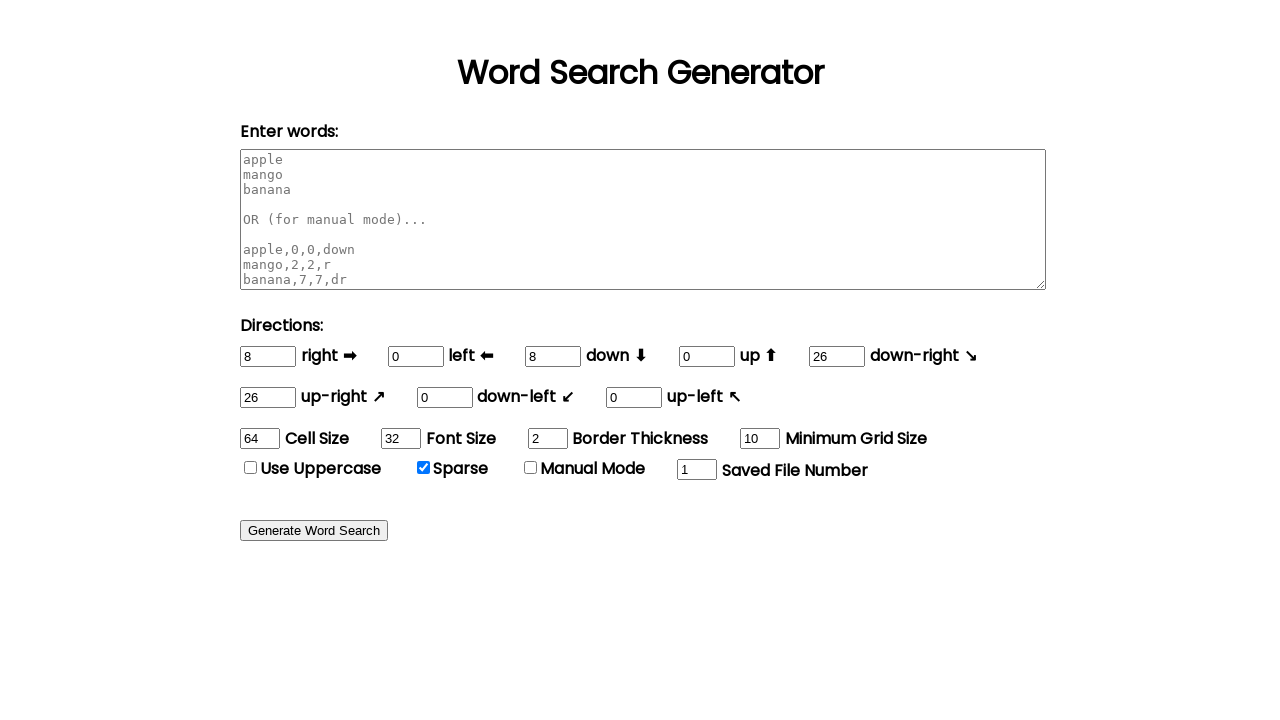

Filled word list with 5 words: APPLE, BANANA, CHERRY, ORANGE, GRAPE on #word-list
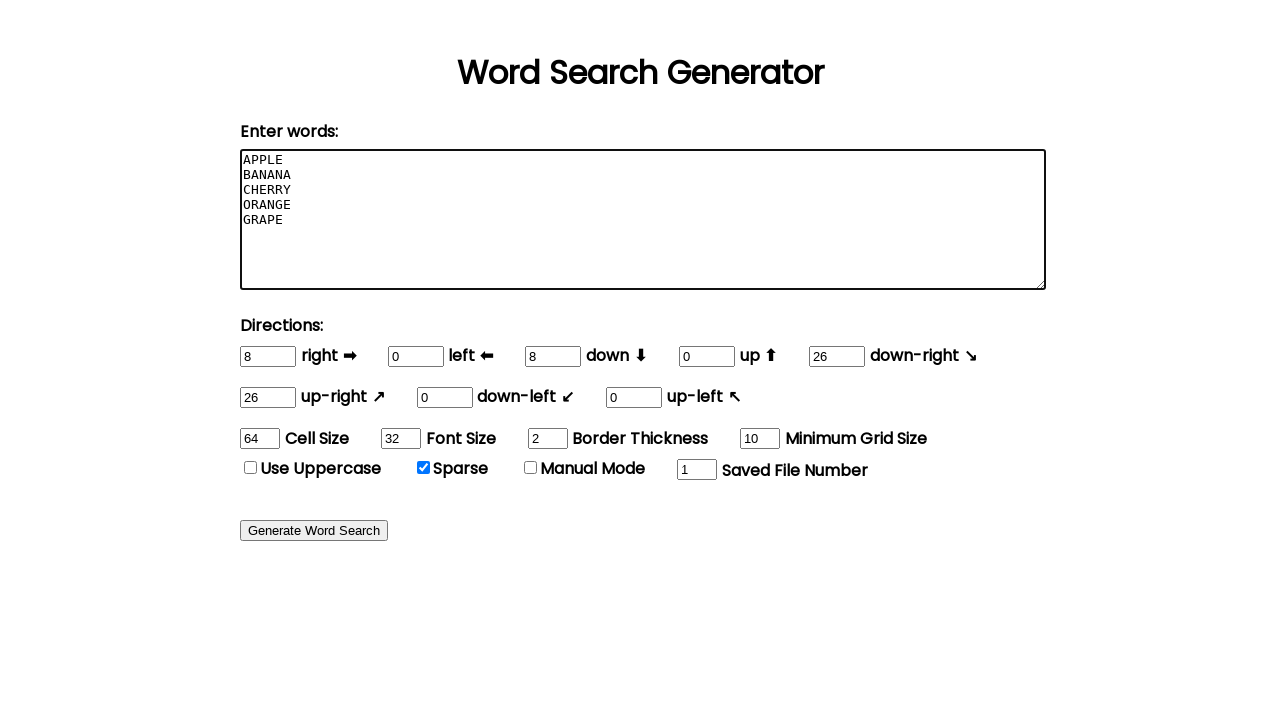

Clicked generate button to create word search puzzle at (314, 531) on #generate-btn
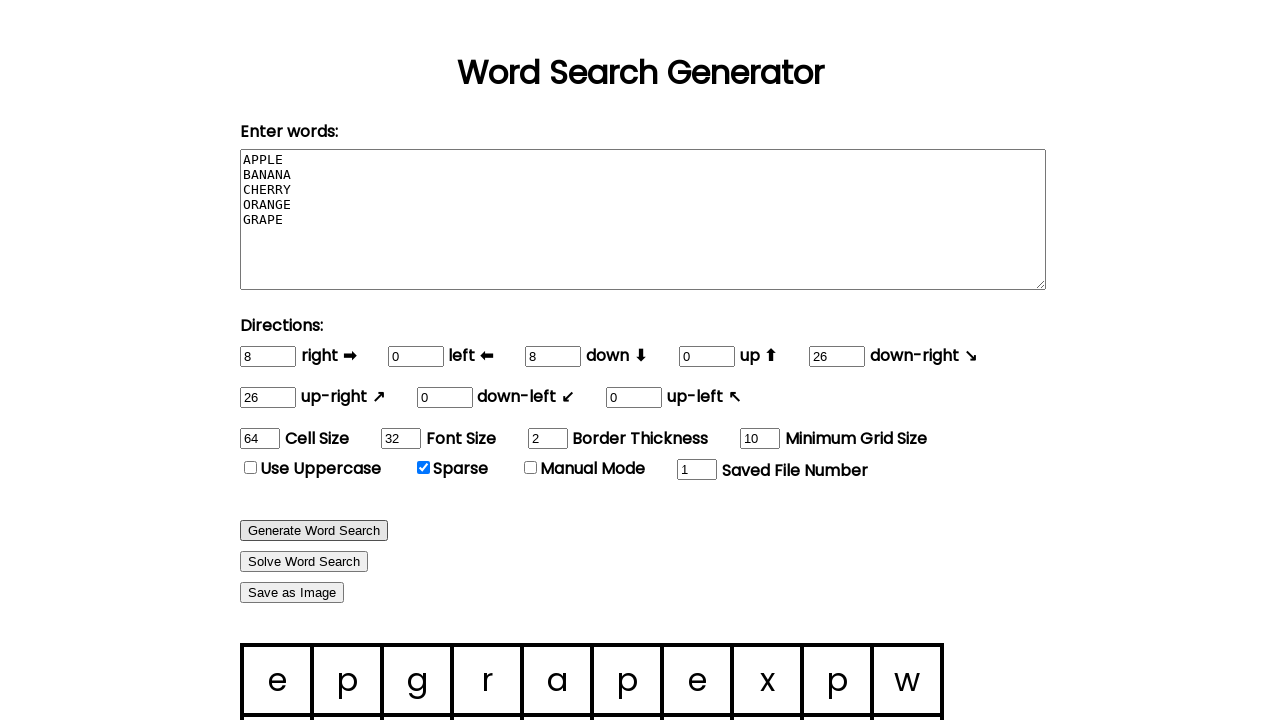

Word search puzzle table appeared after generation
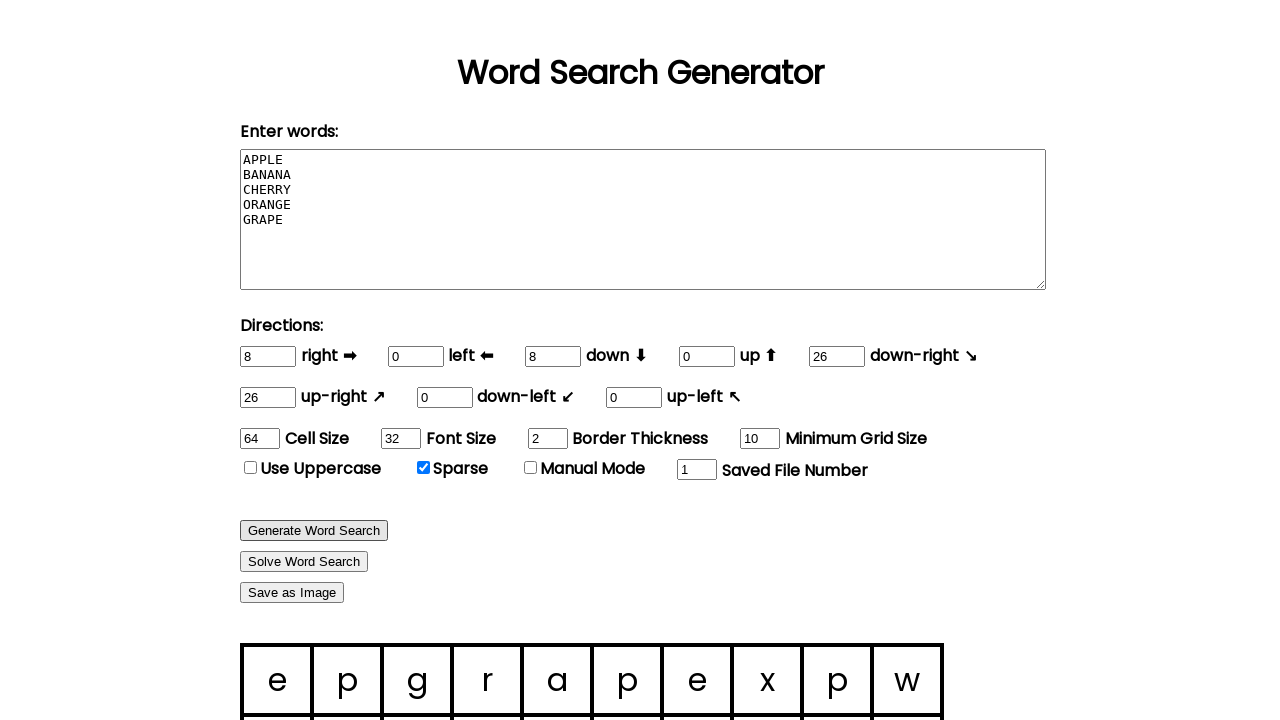

Waited for puzzle to fully render
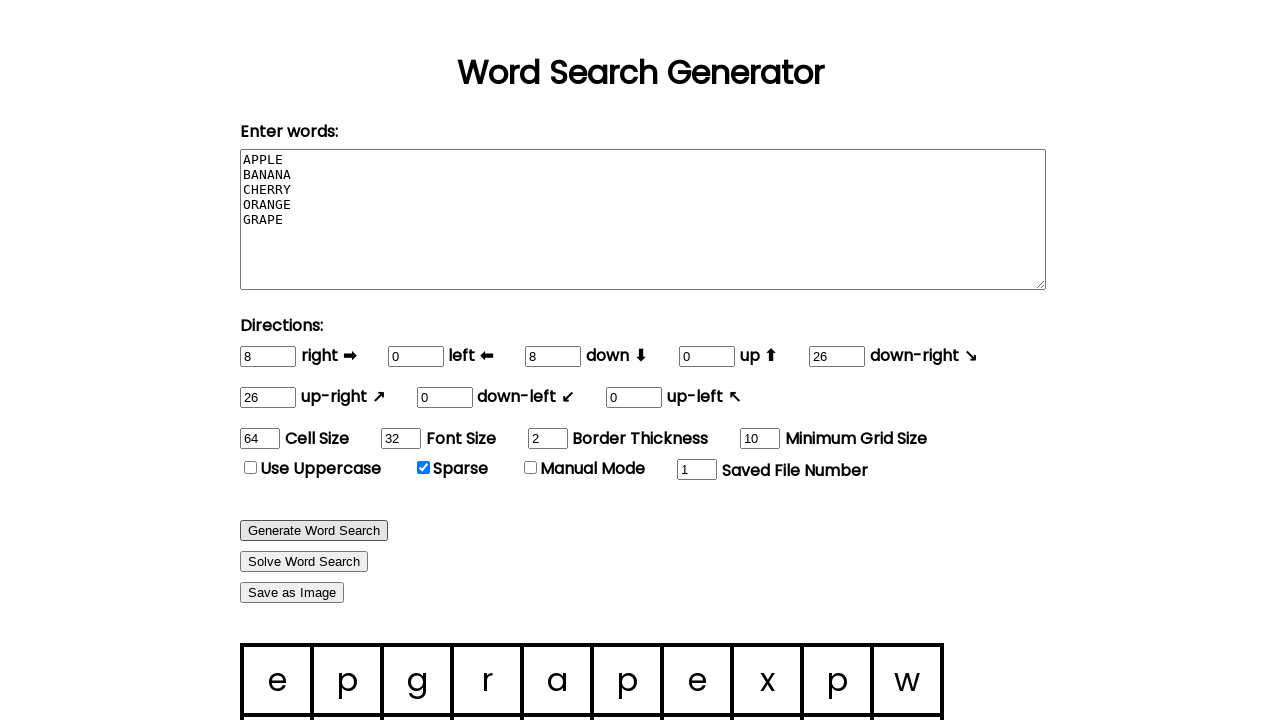

Clicked solve button to display solution at (304, 562) on #solve-btn
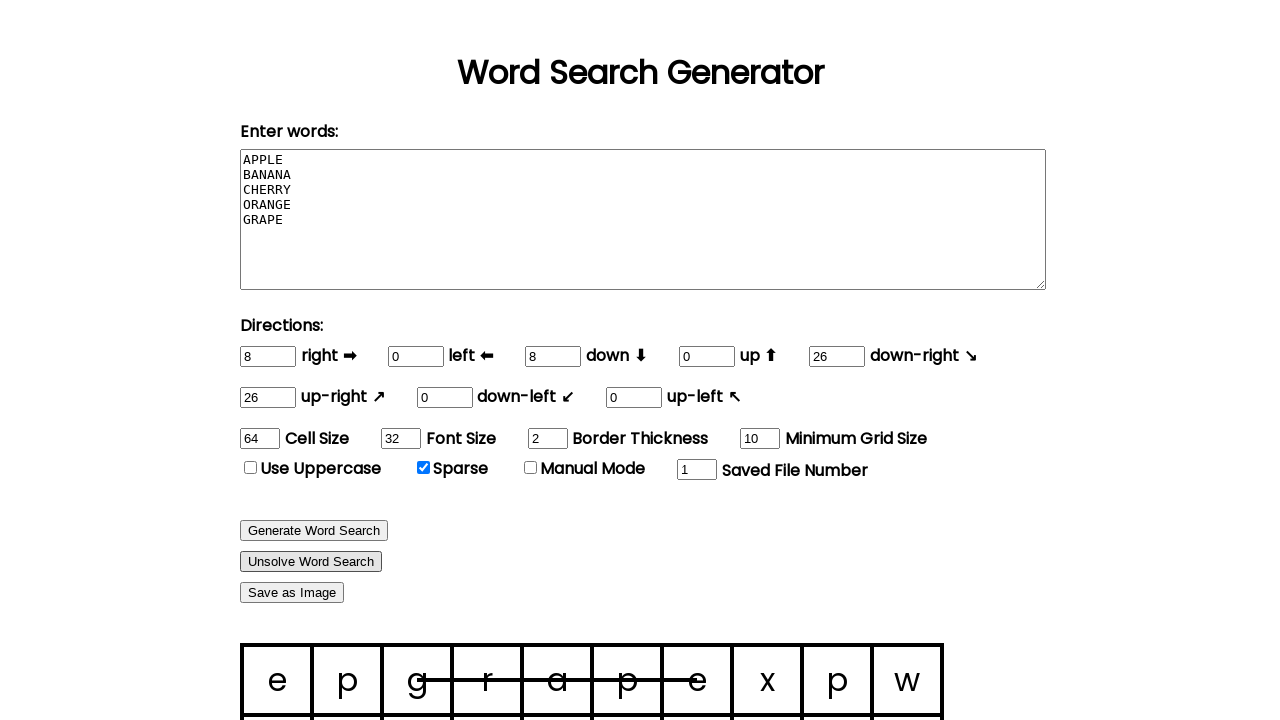

Solution displayed on puzzle
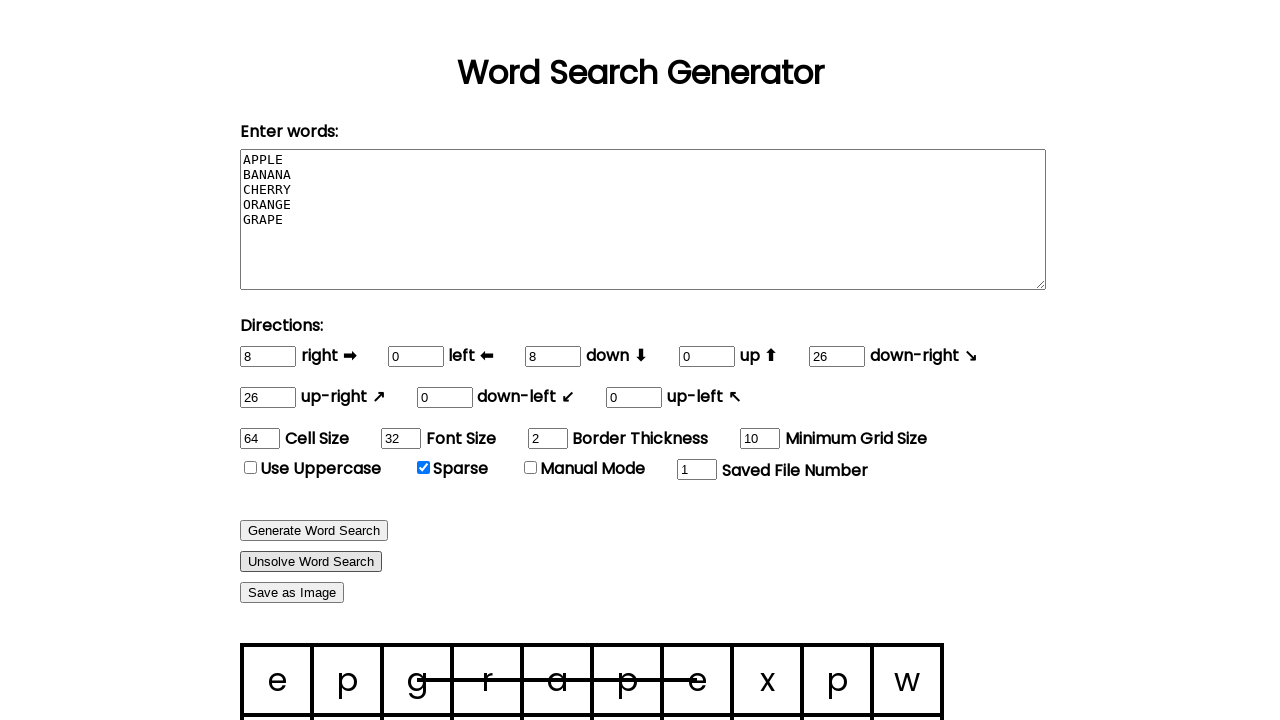

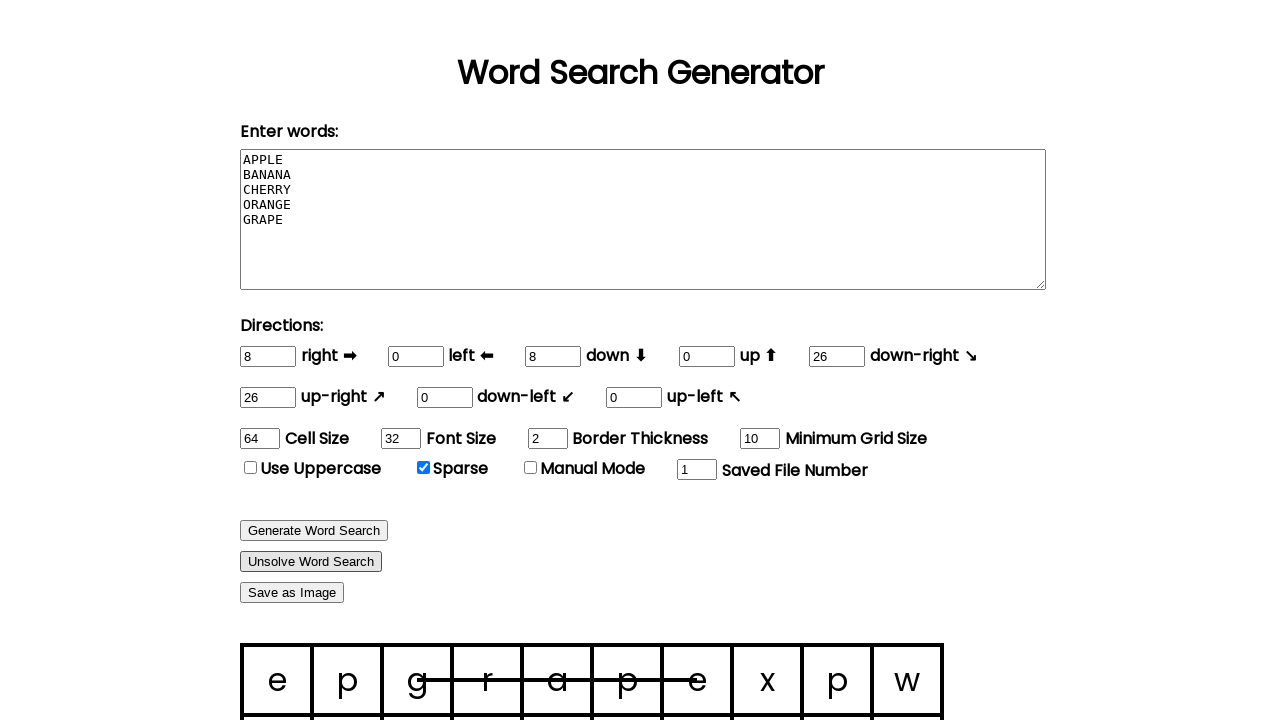